Tests file upload functionality by selecting a file using the choose file button and clicking upload, then verifying the success message is displayed.

Starting URL: https://the-internet.herokuapp.com/upload

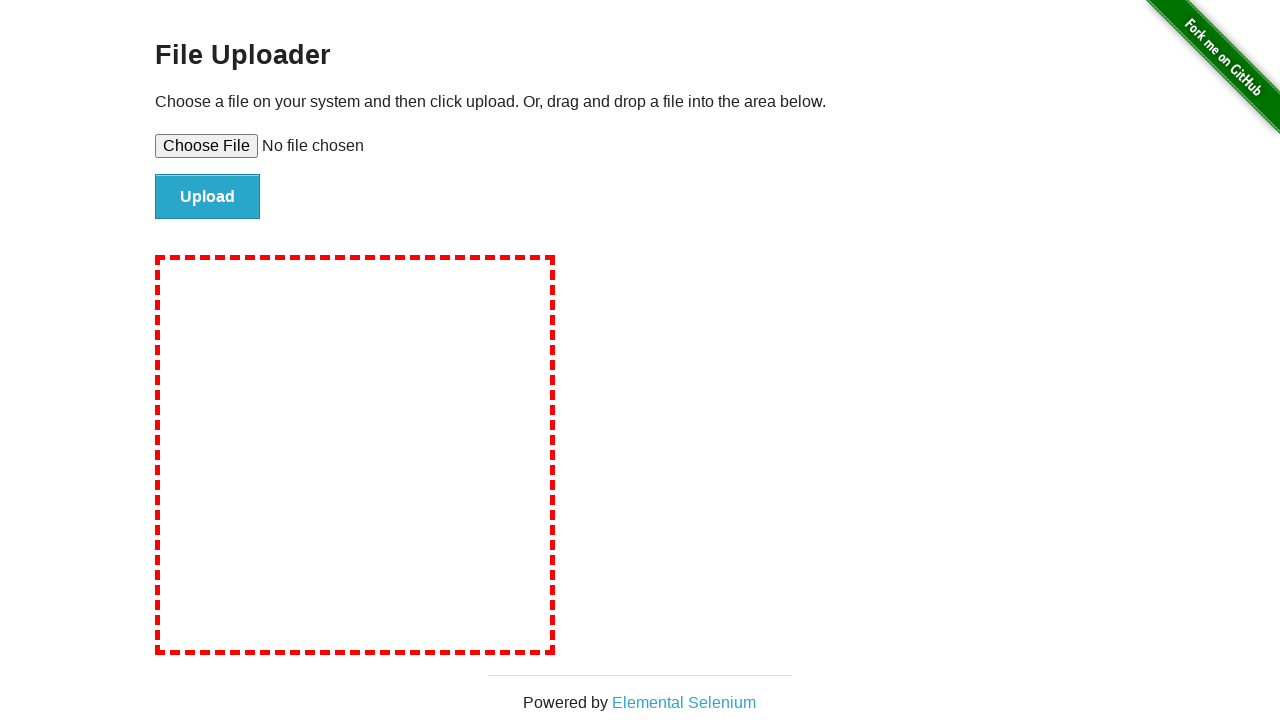

Created temporary test file for upload
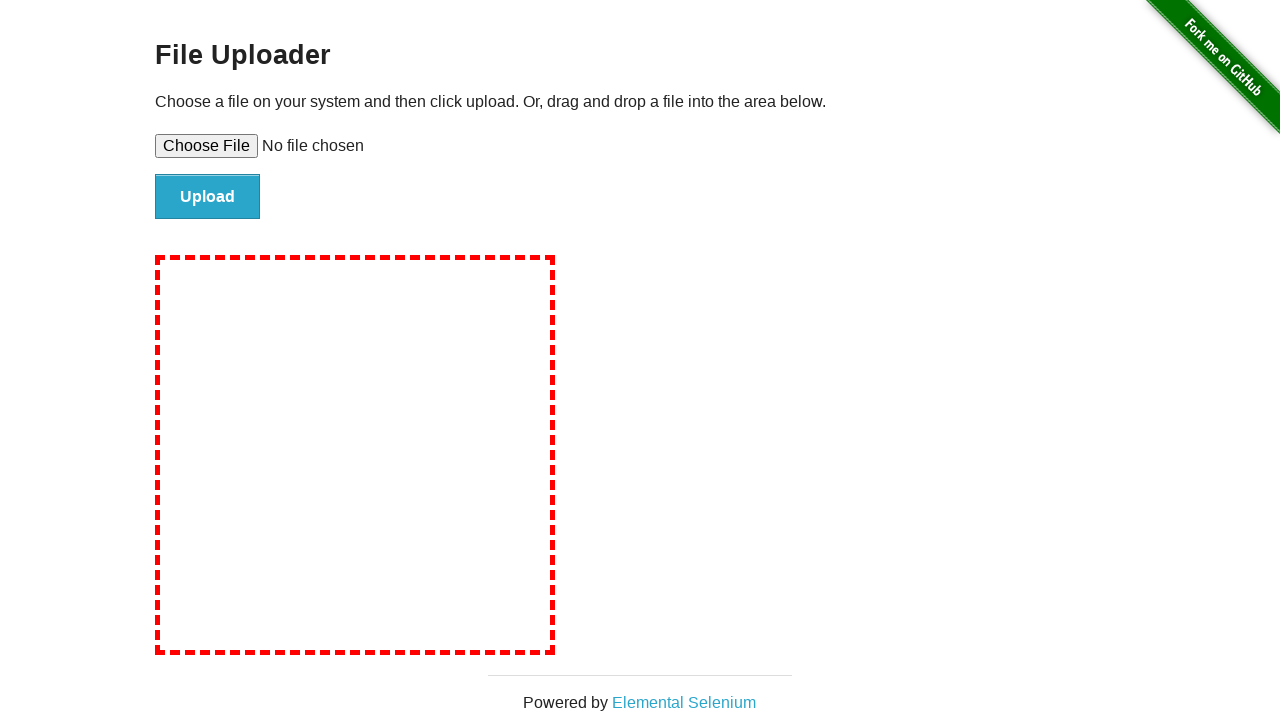

Selected test file using file upload input
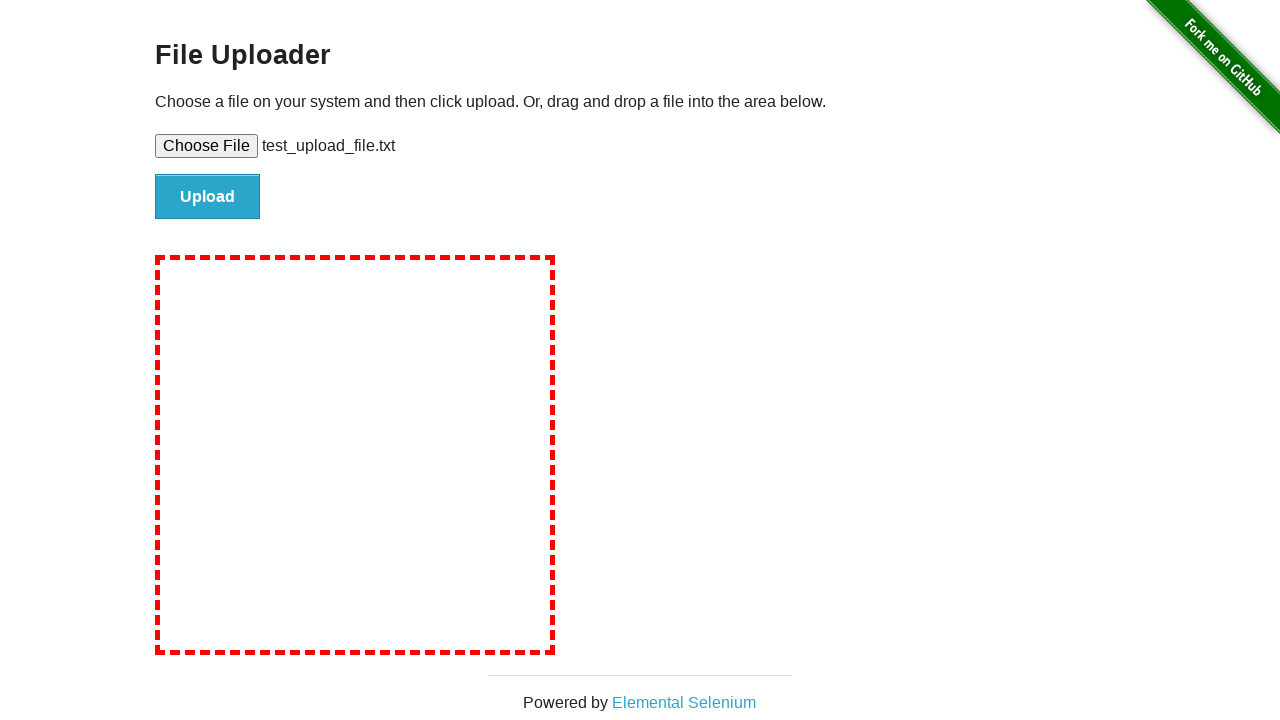

Clicked the Upload button to submit the file at (208, 197) on #file-submit
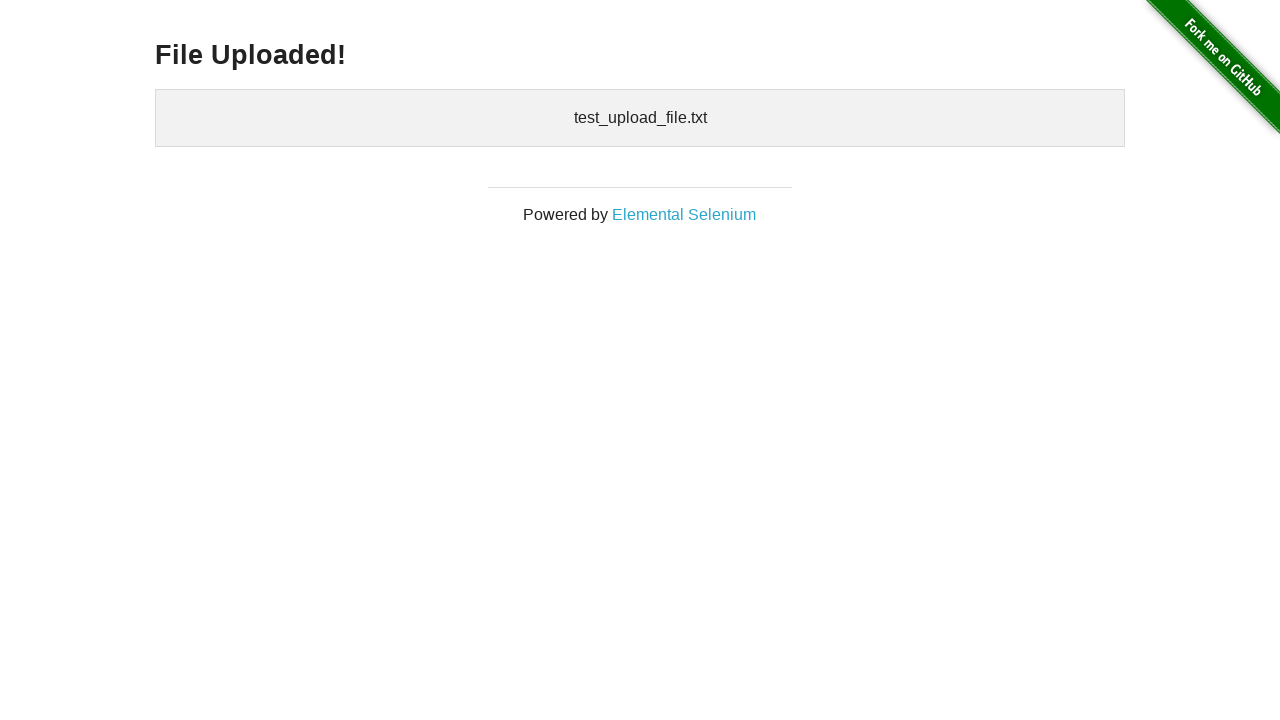

File upload success message element became visible
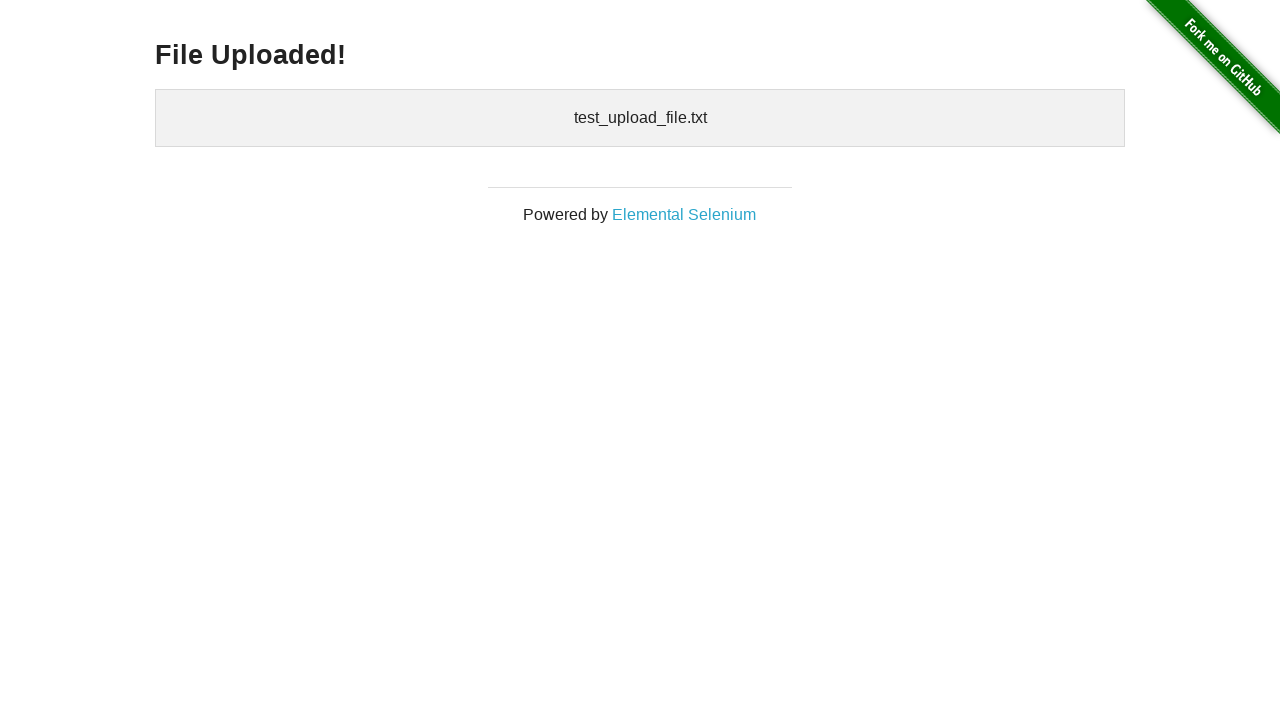

Verified 'File Uploaded!' message is visible on the page
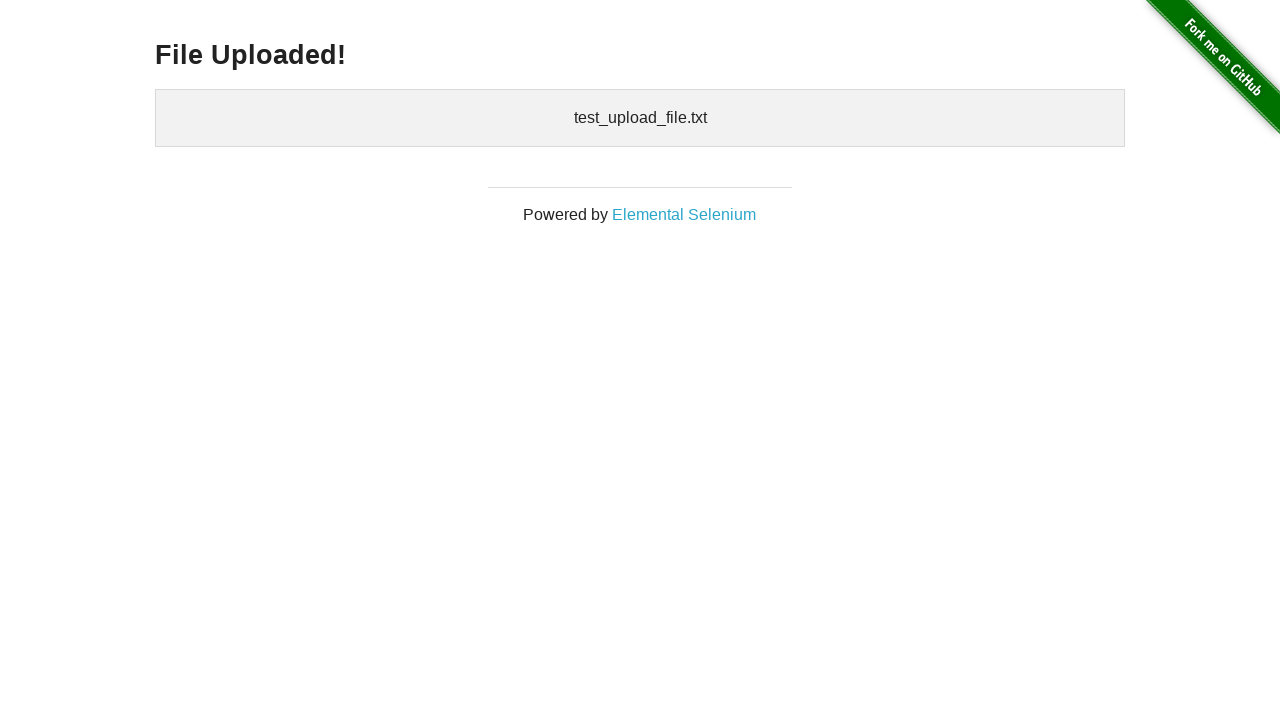

Cleaned up temporary test file
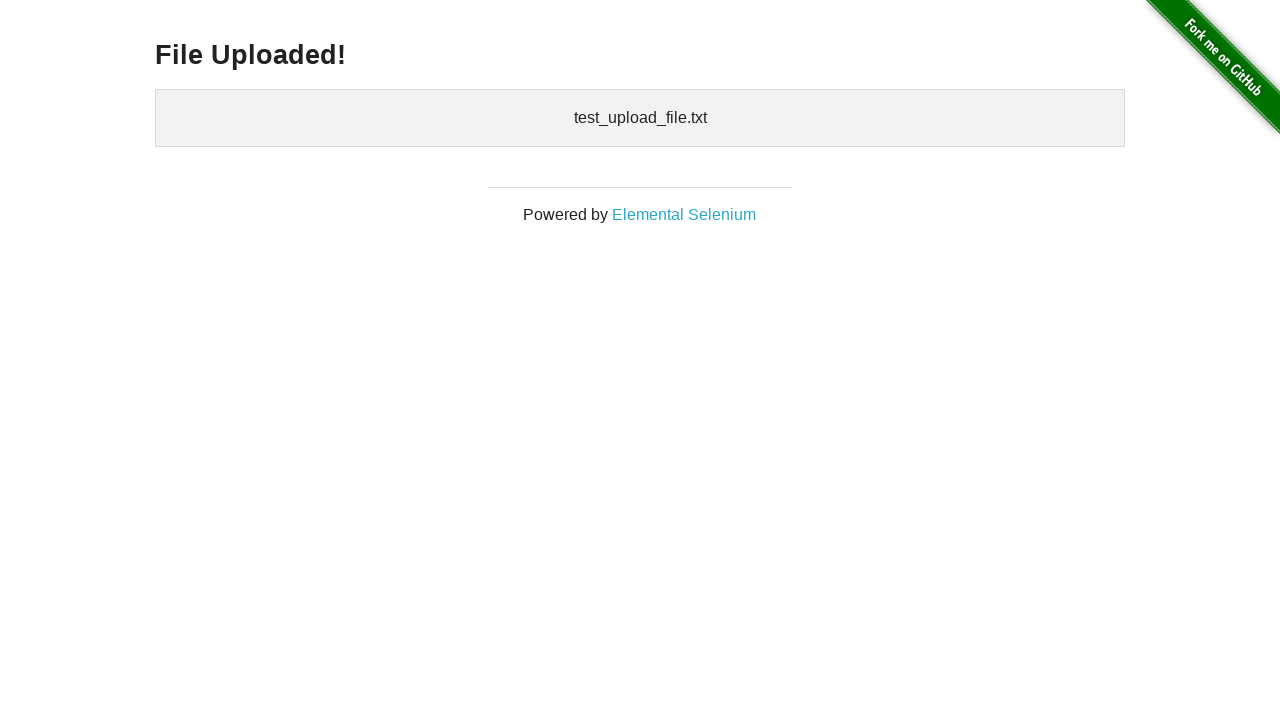

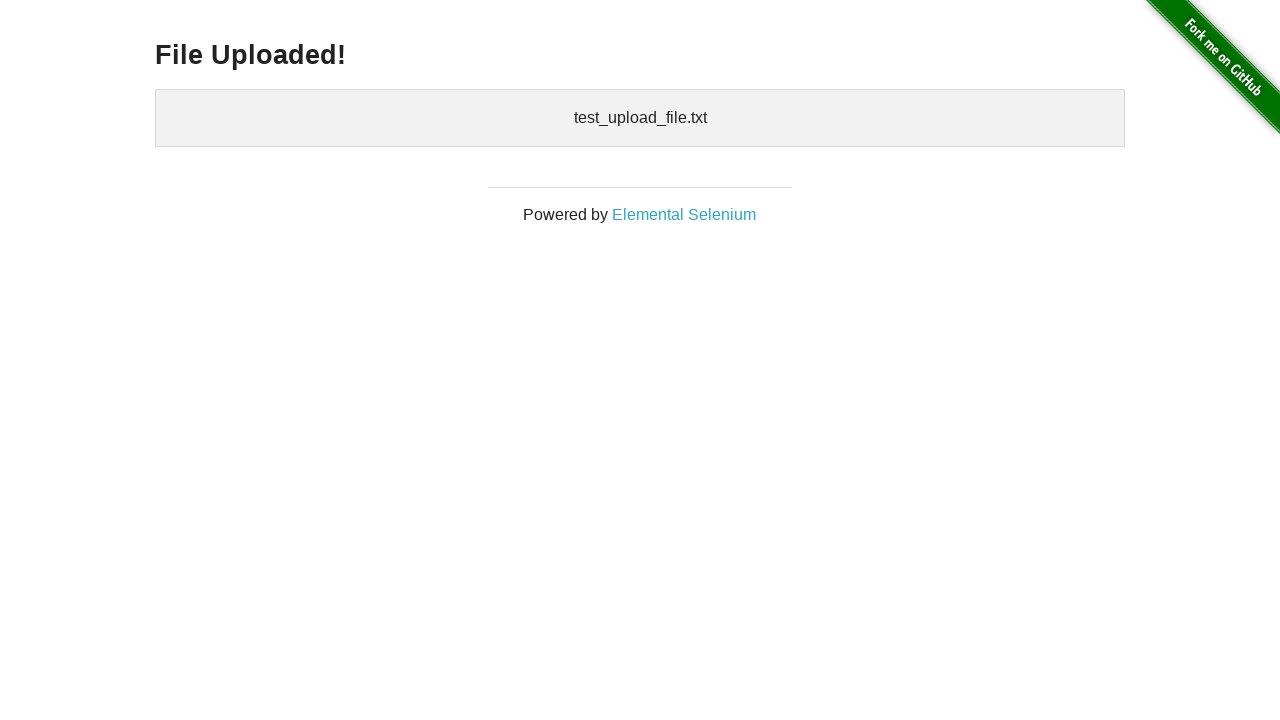